Tests color picker element is displayed and has default value

Starting URL: https://bonigarcia.dev/selenium-webdriver-java/web-form.html

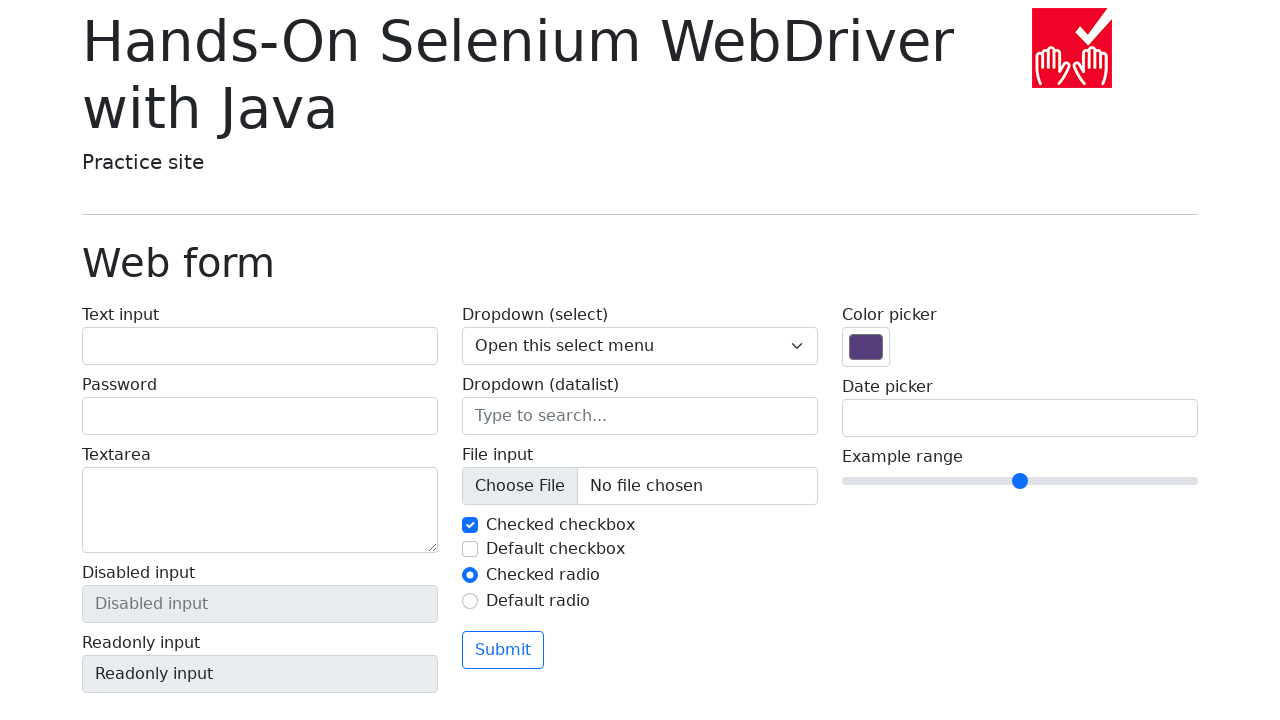

Navigated to web form page
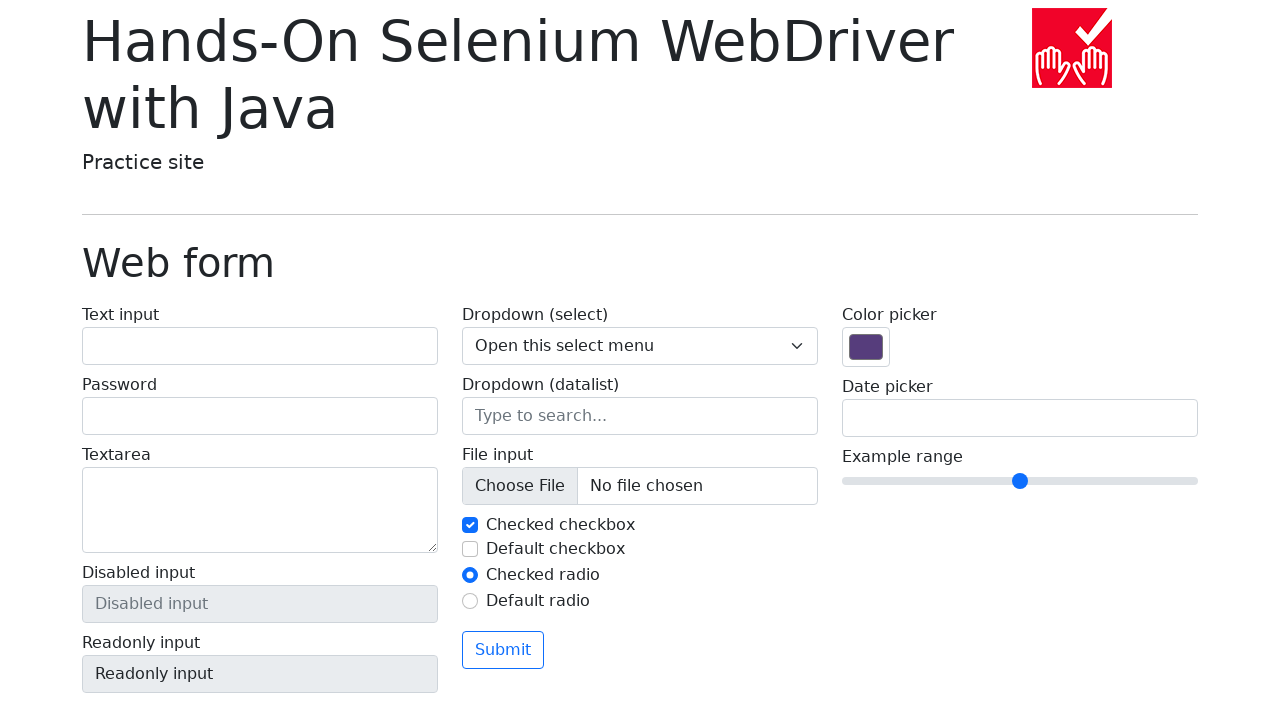

Clicked on color picker input element at (866, 347) on input[name='my-colors']
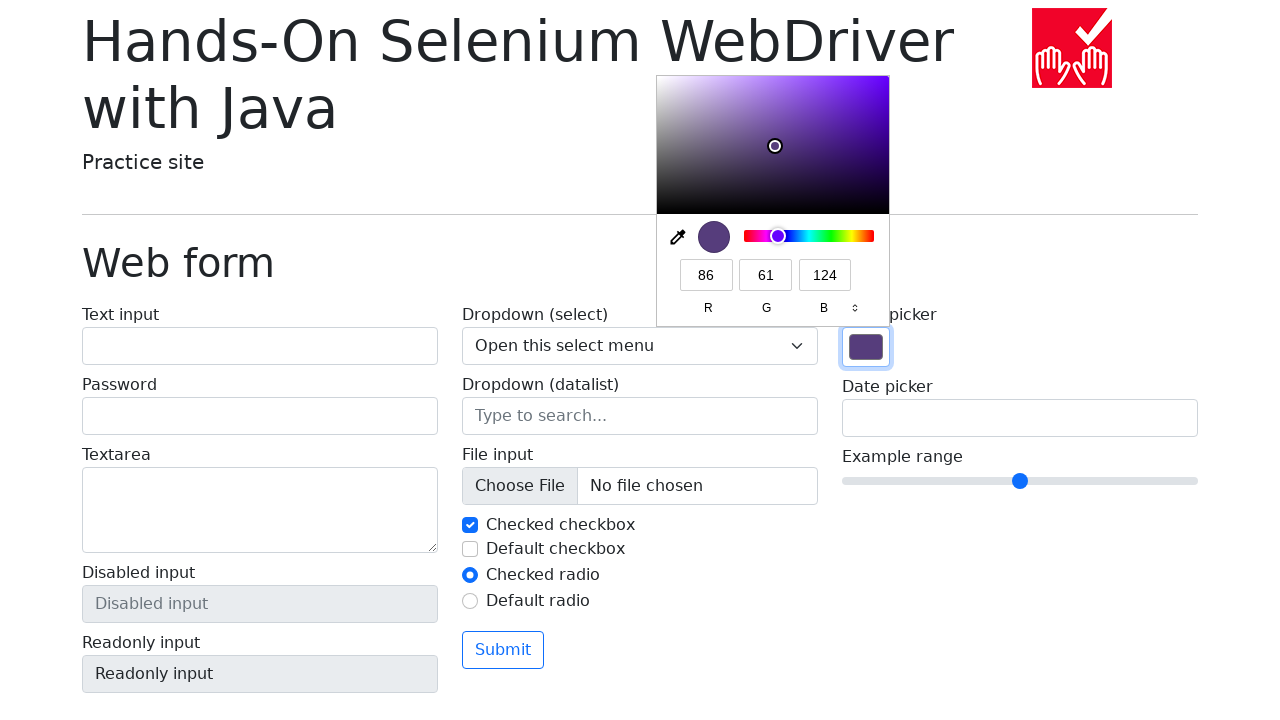

Located color picker element
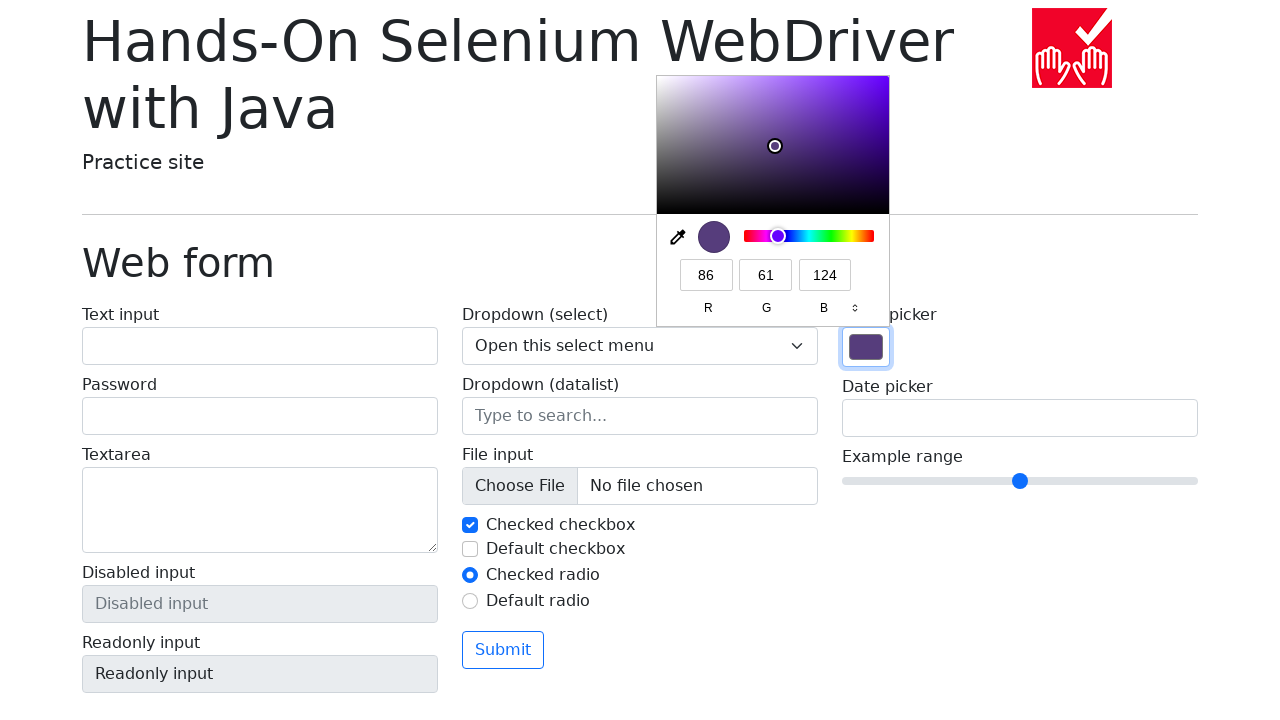

Verified color picker is visible
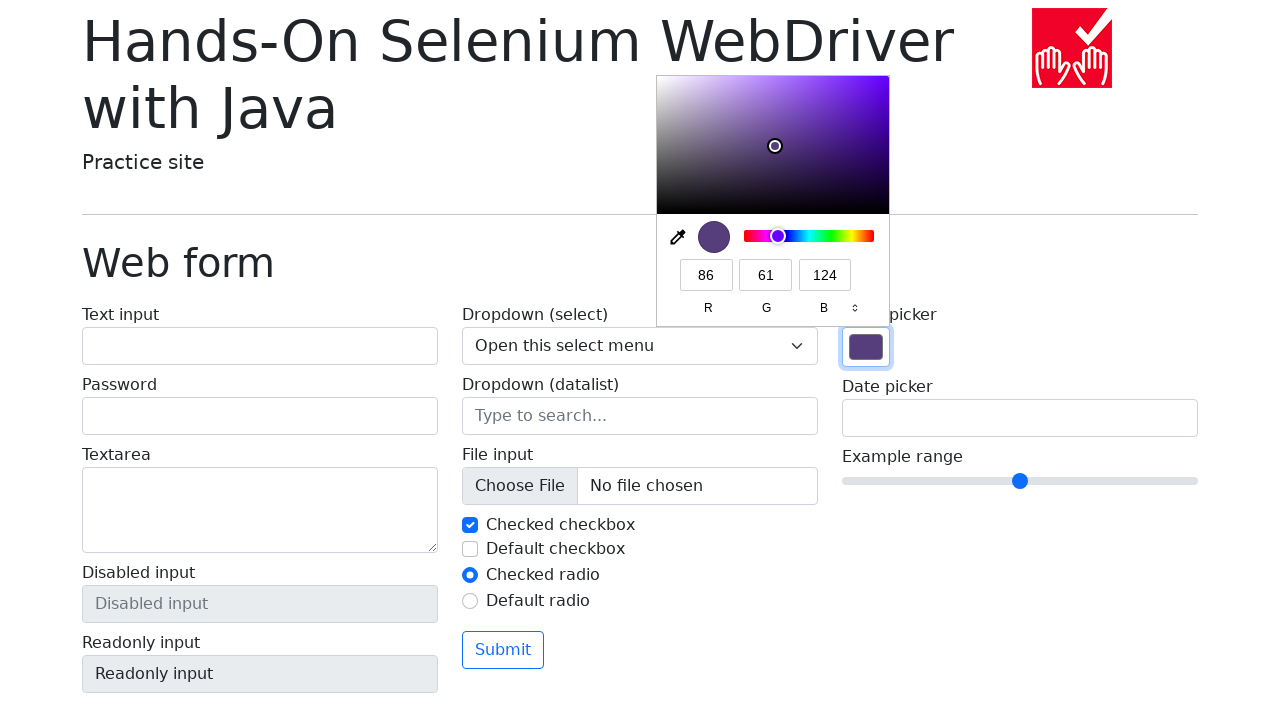

Verified color picker has default value '#563d7c'
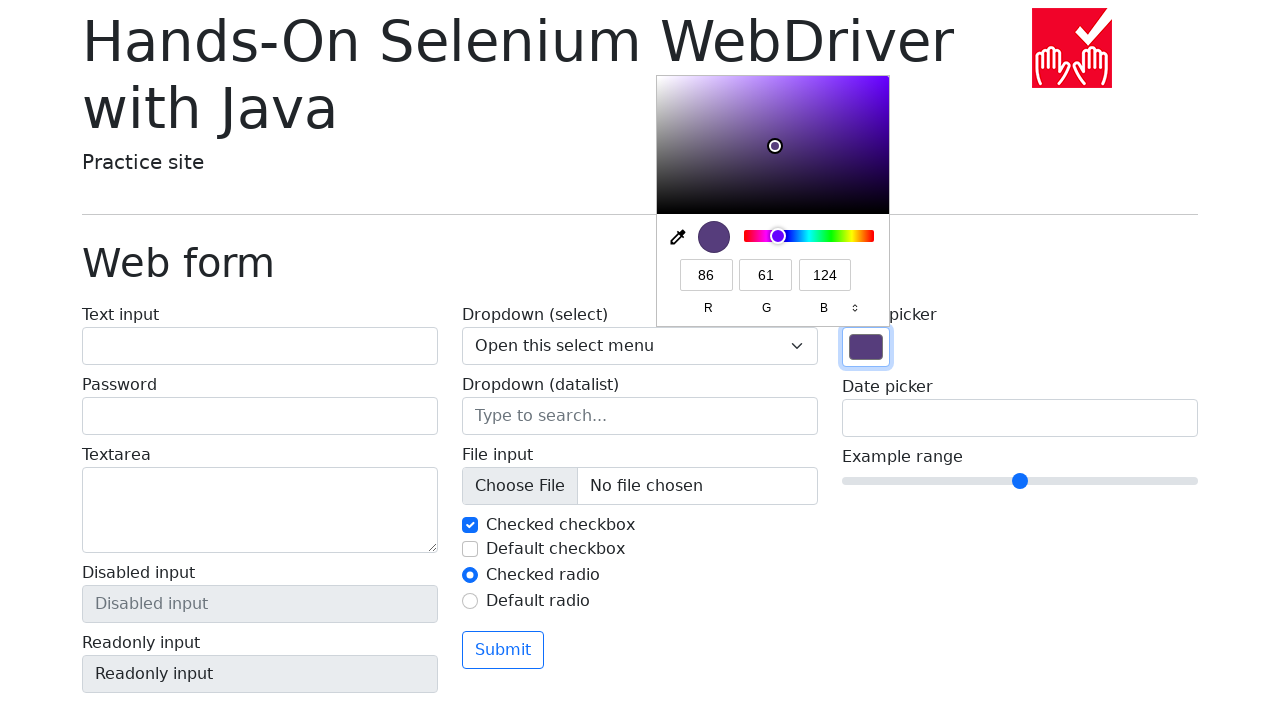

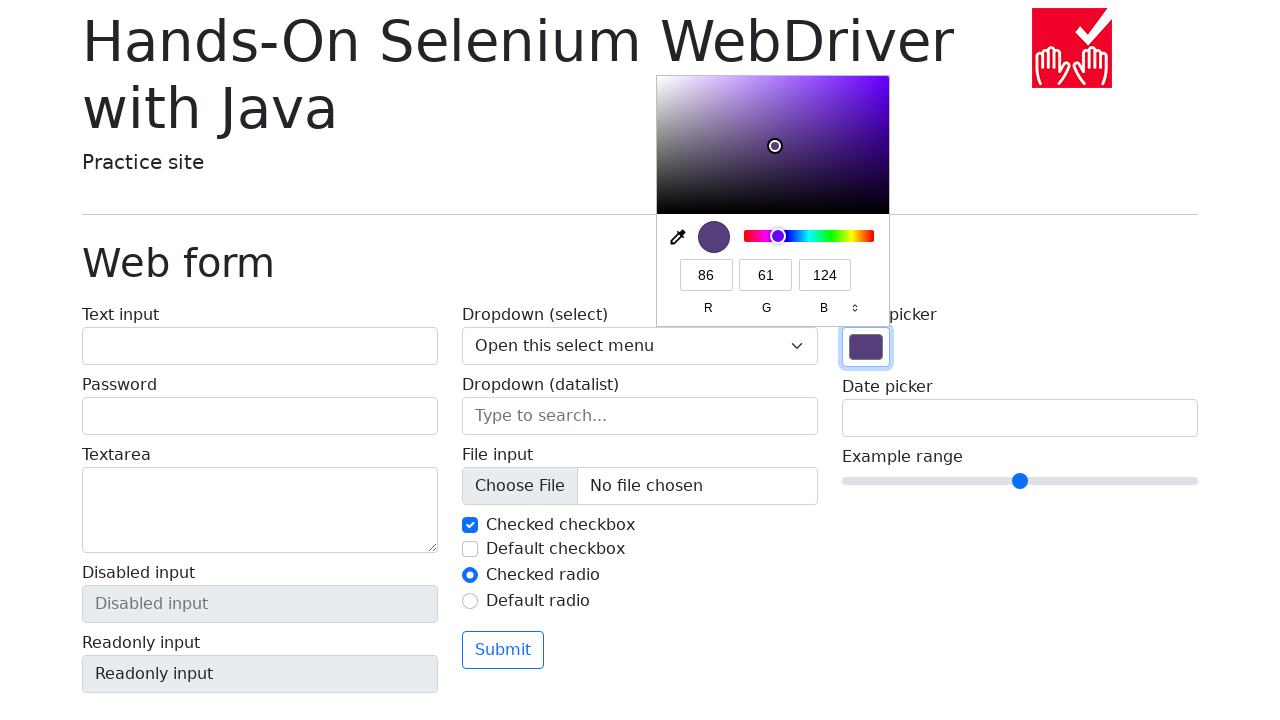